Tests infinite scrolling functionality on CoinMarketCap by scrolling down the page multiple times and clicking a "load more" button when available to load additional cryptocurrency listings.

Starting URL: https://coinmarketcap.com/all/views/all/

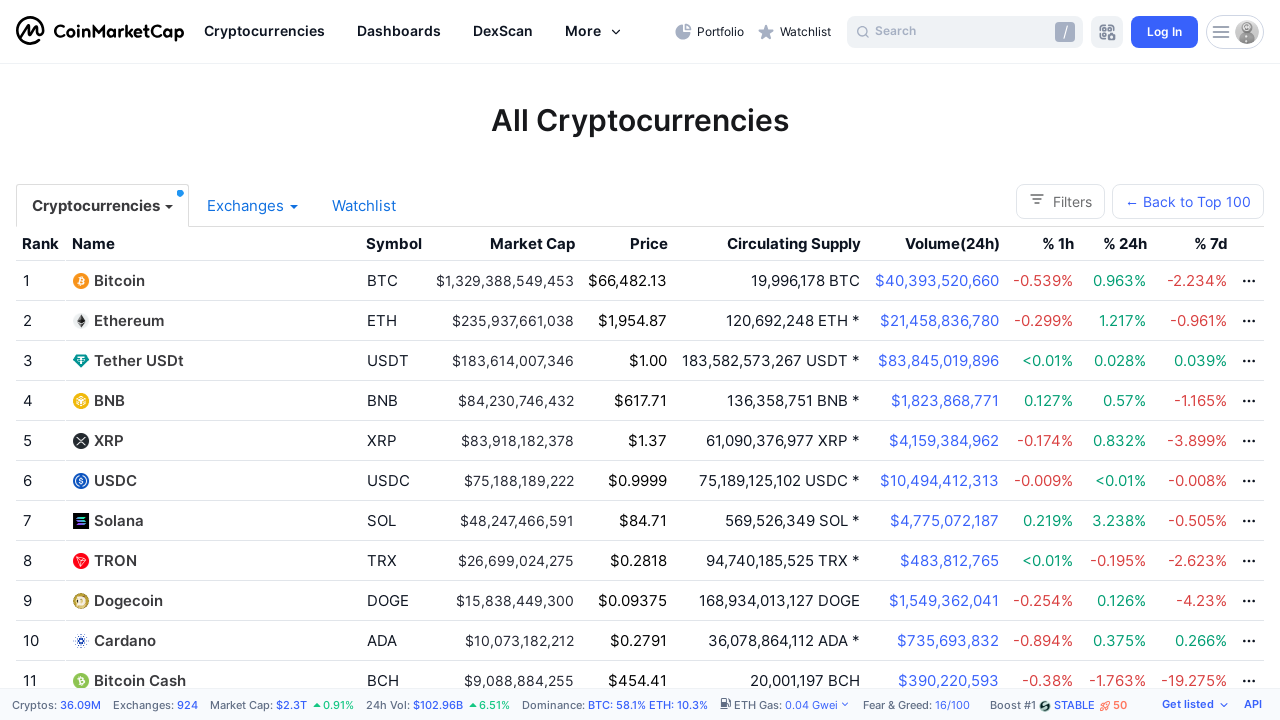

Waited for page to reach networkidle load state
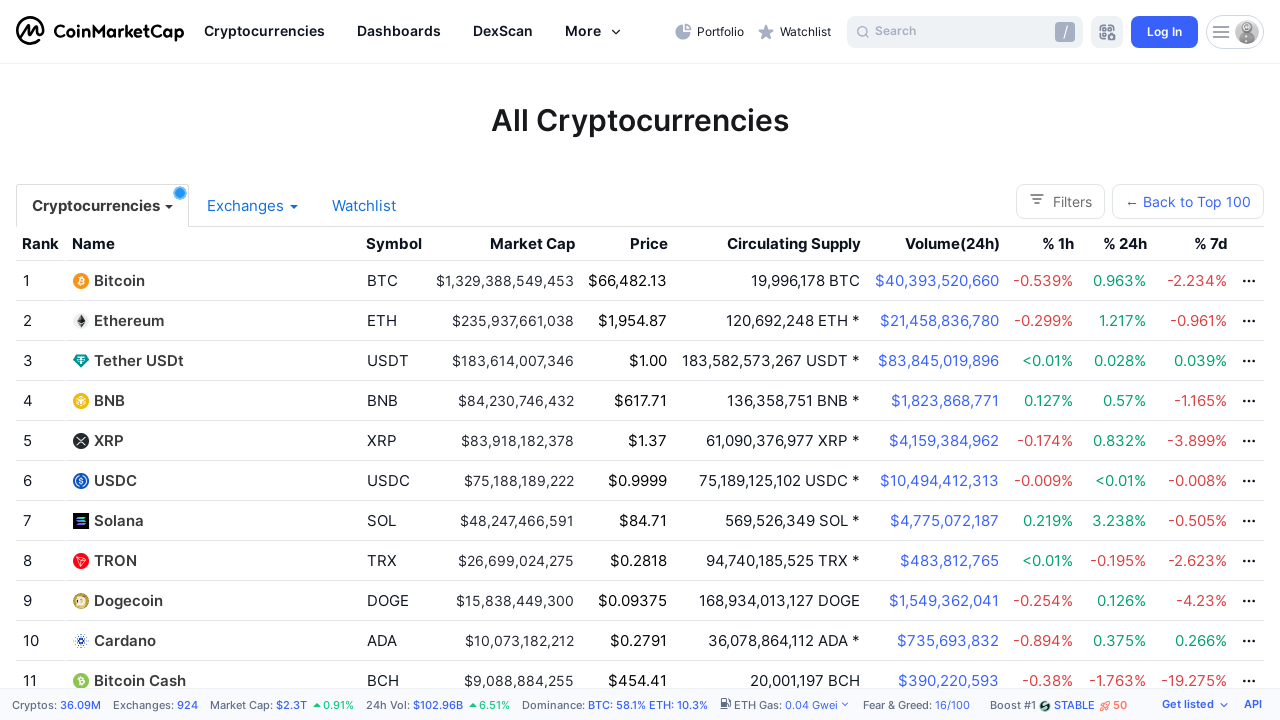

Waited 2 seconds for page content to stabilize
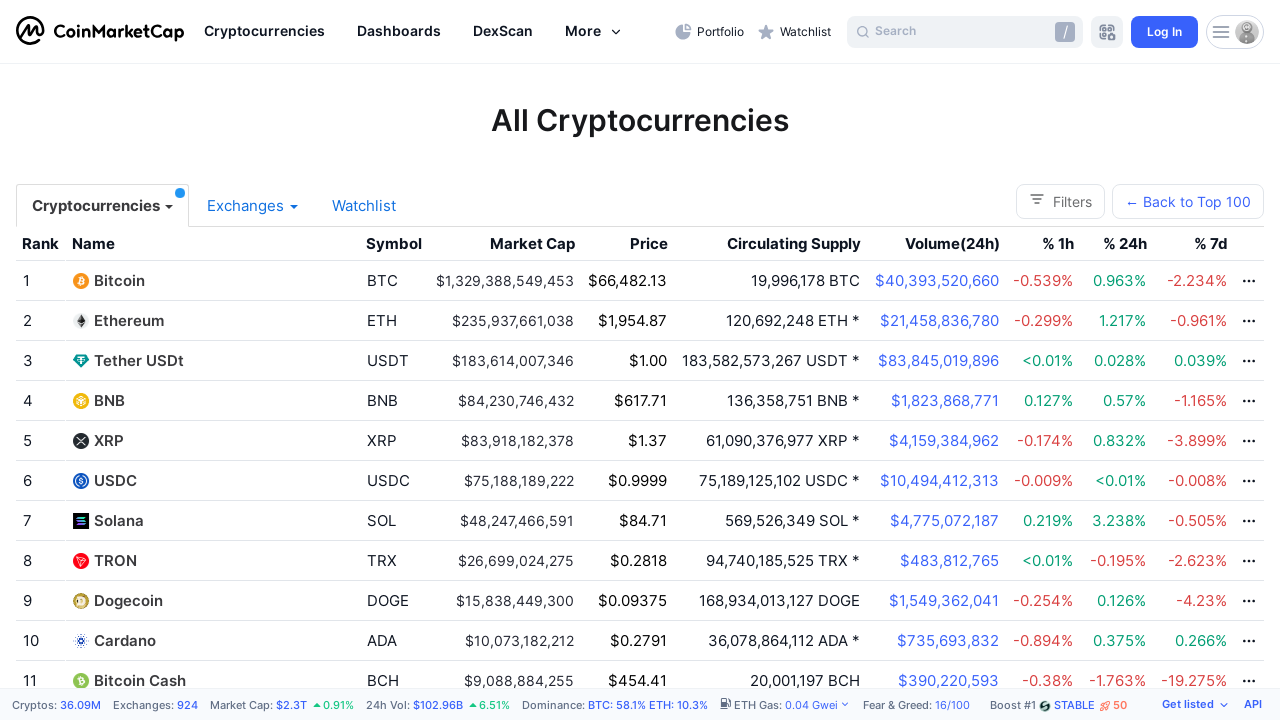

Retrieved screen height: 720px
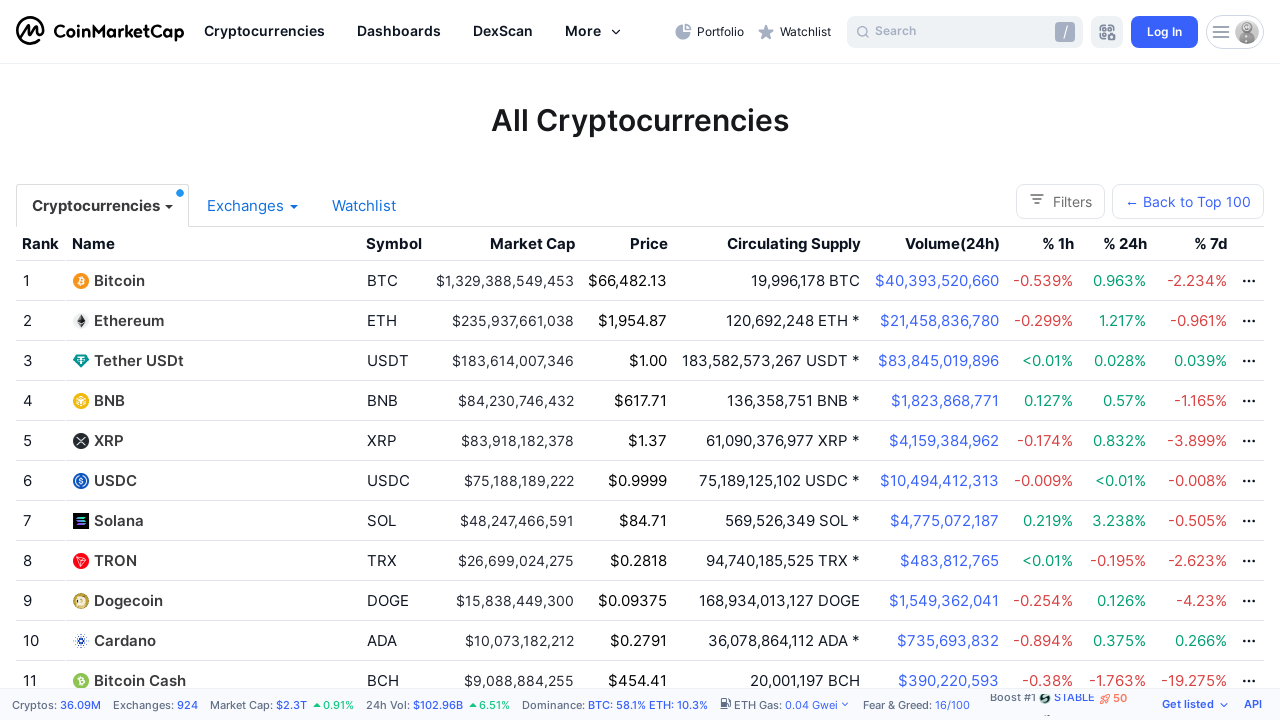

Scrolled down to 720px
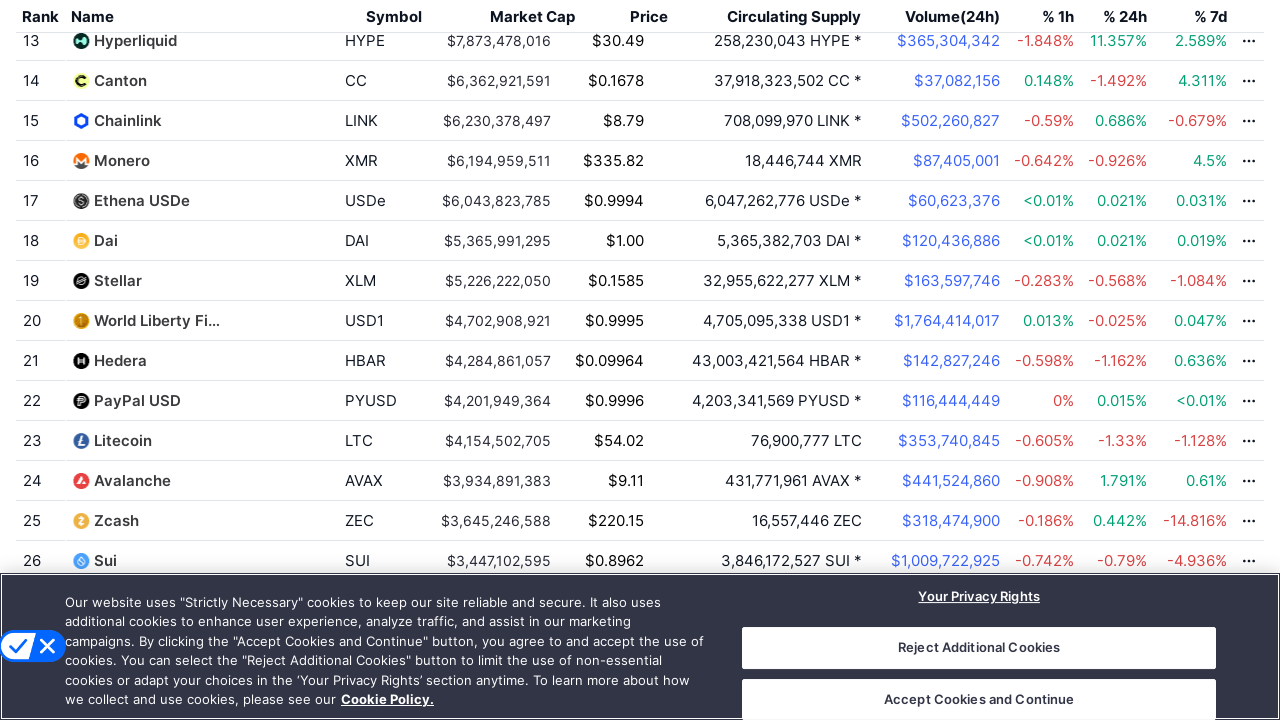

Waited 2 seconds after scrolling
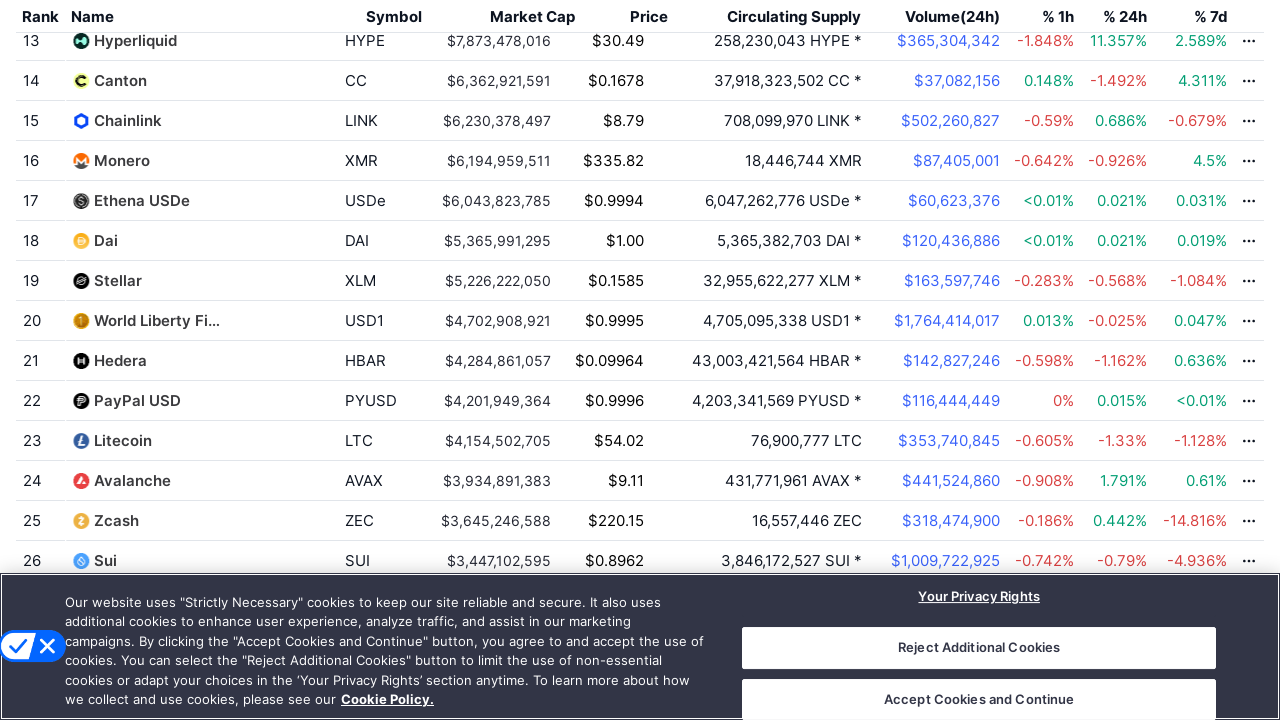

Retrieved total scroll height: 9741px
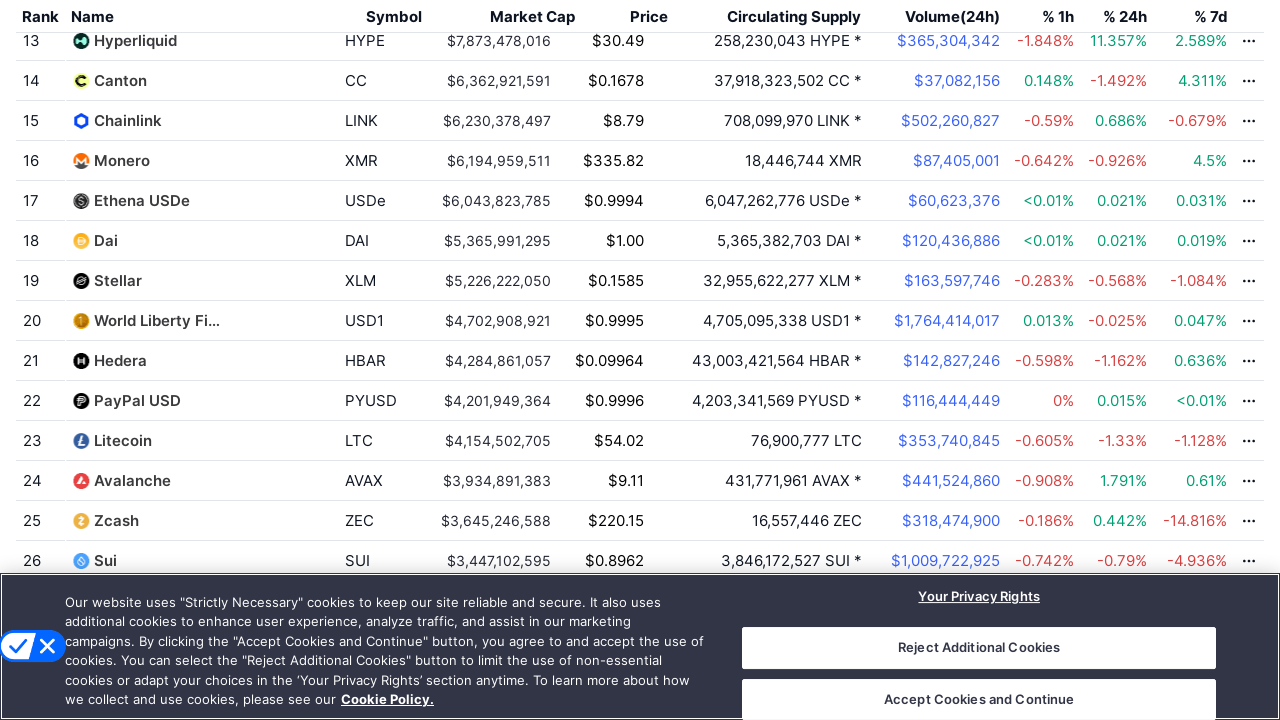

Scrolled down to 1440px
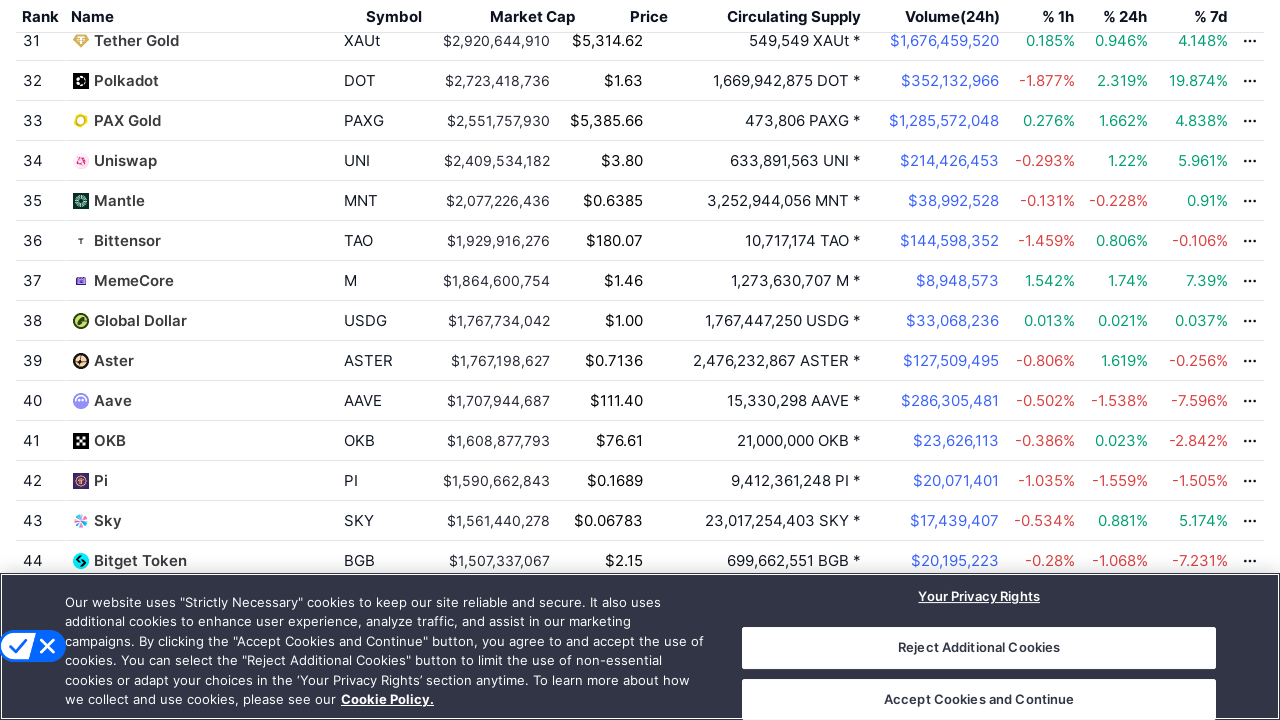

Waited 2 seconds after scrolling
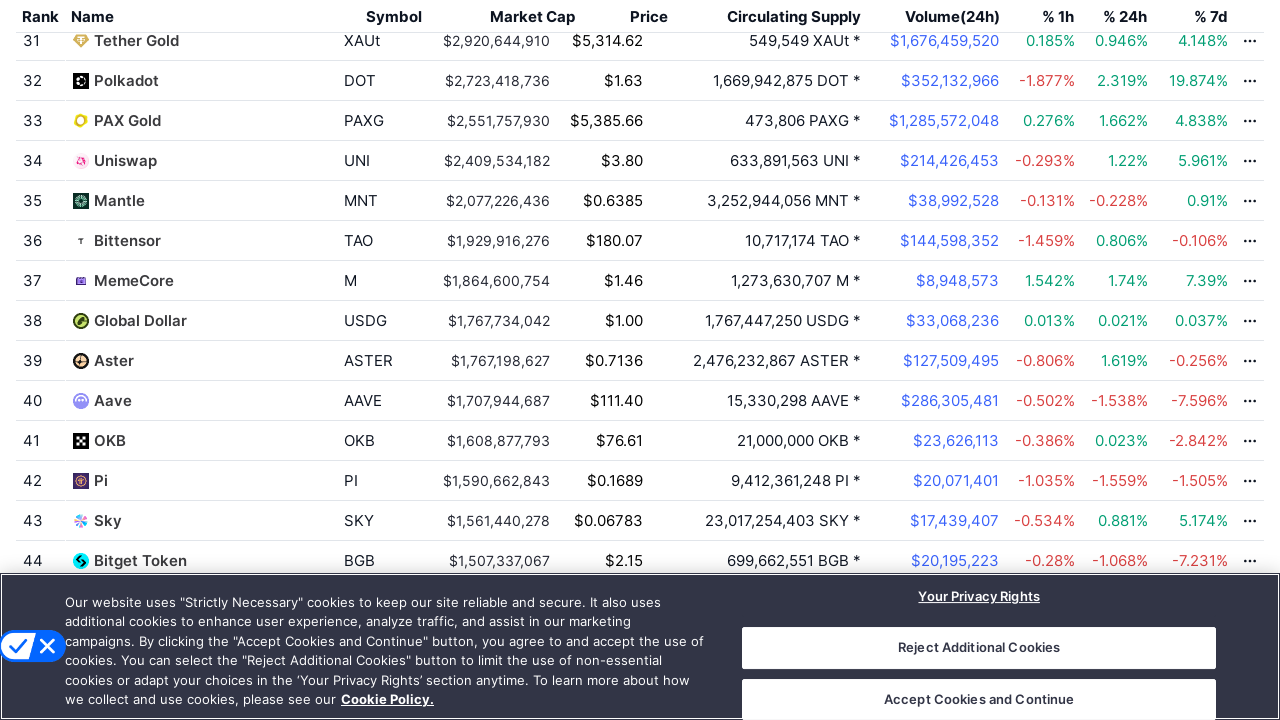

Retrieved total scroll height: 9669px
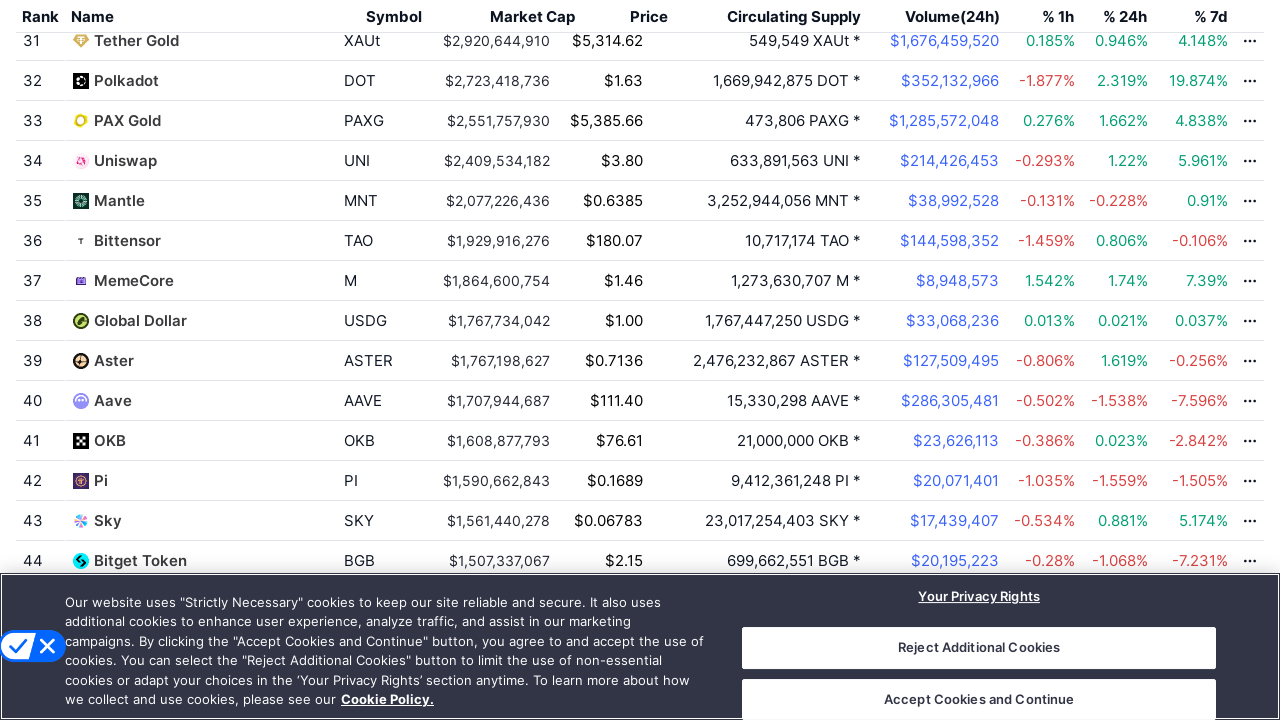

Scrolled down to 2160px
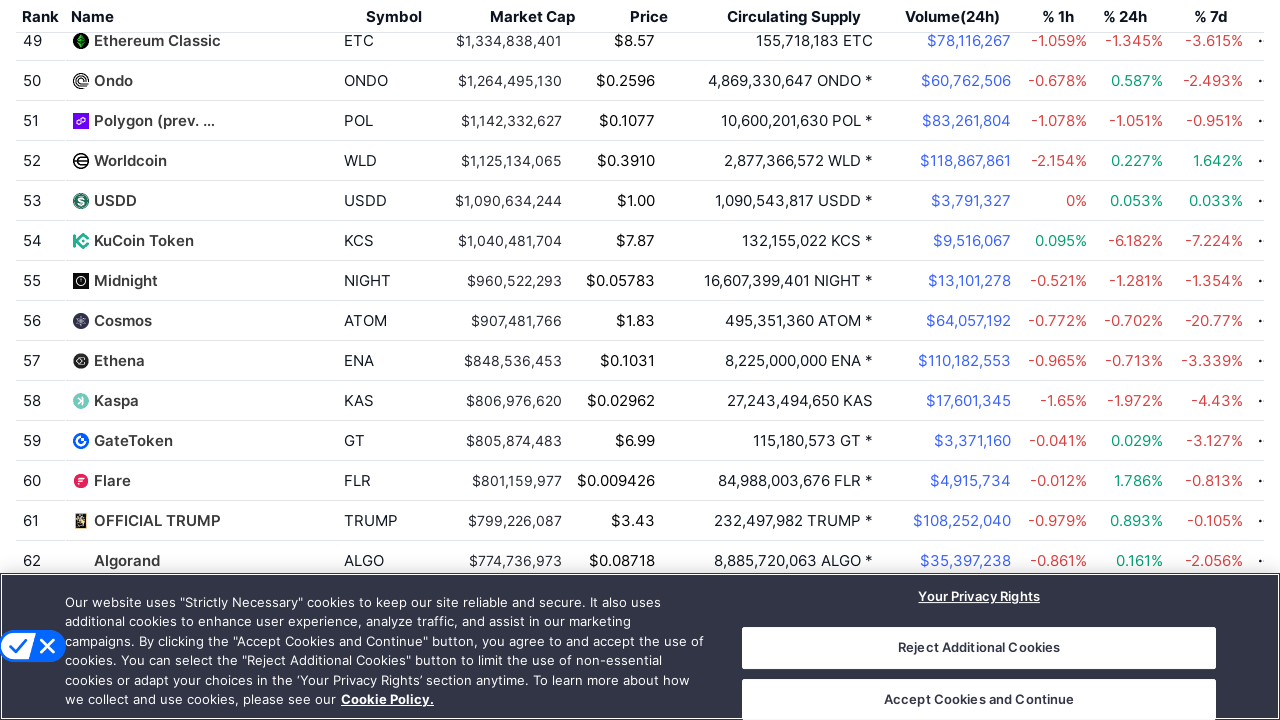

Waited 2 seconds after scrolling
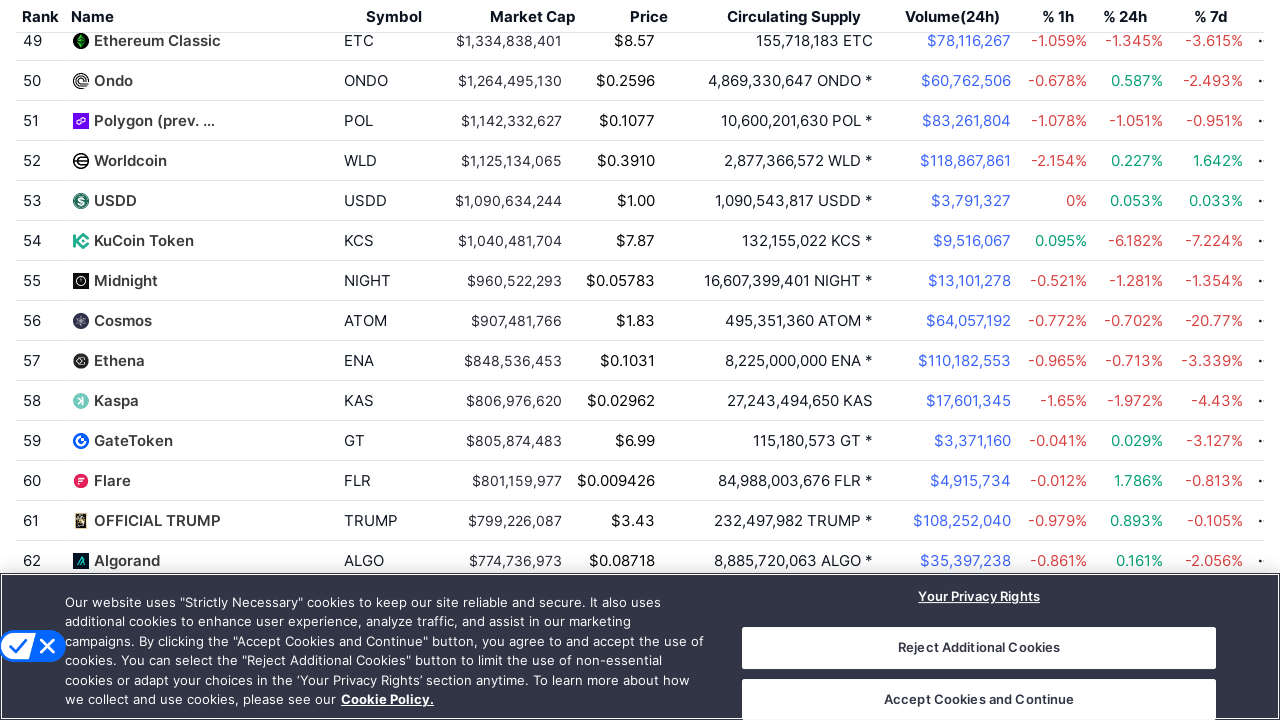

Retrieved total scroll height: 9597px
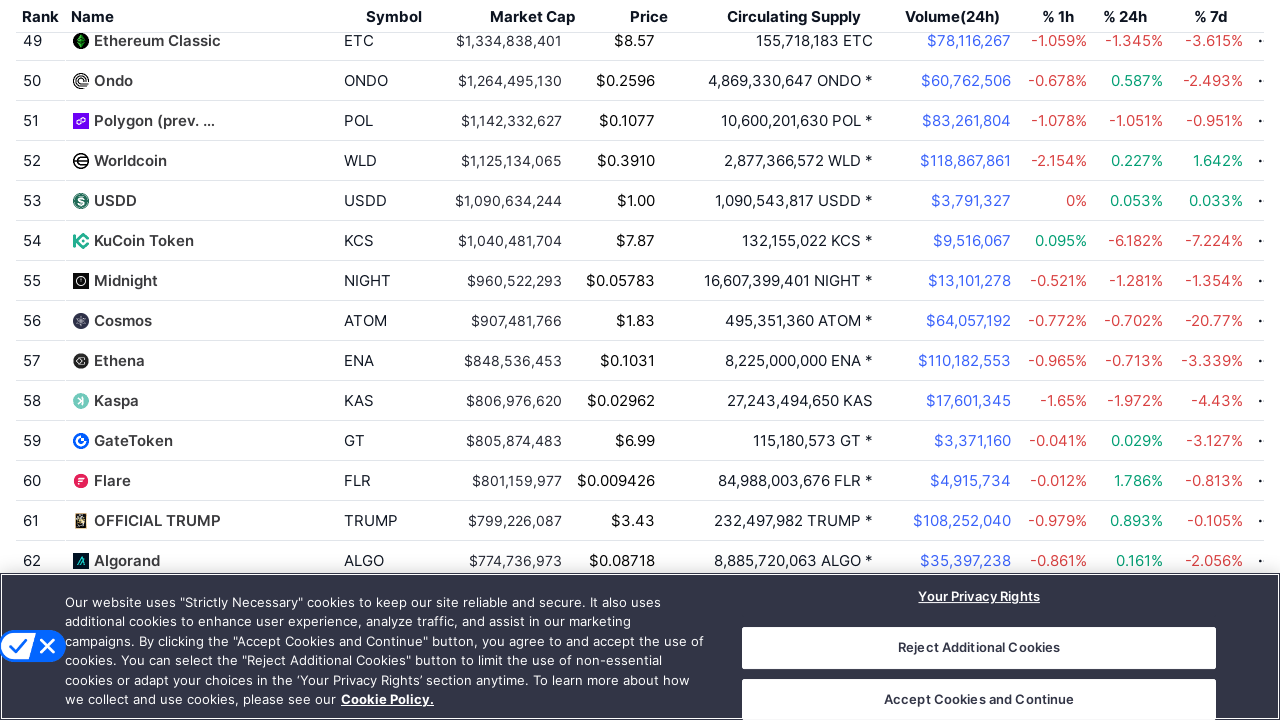

Scrolled down to 2880px
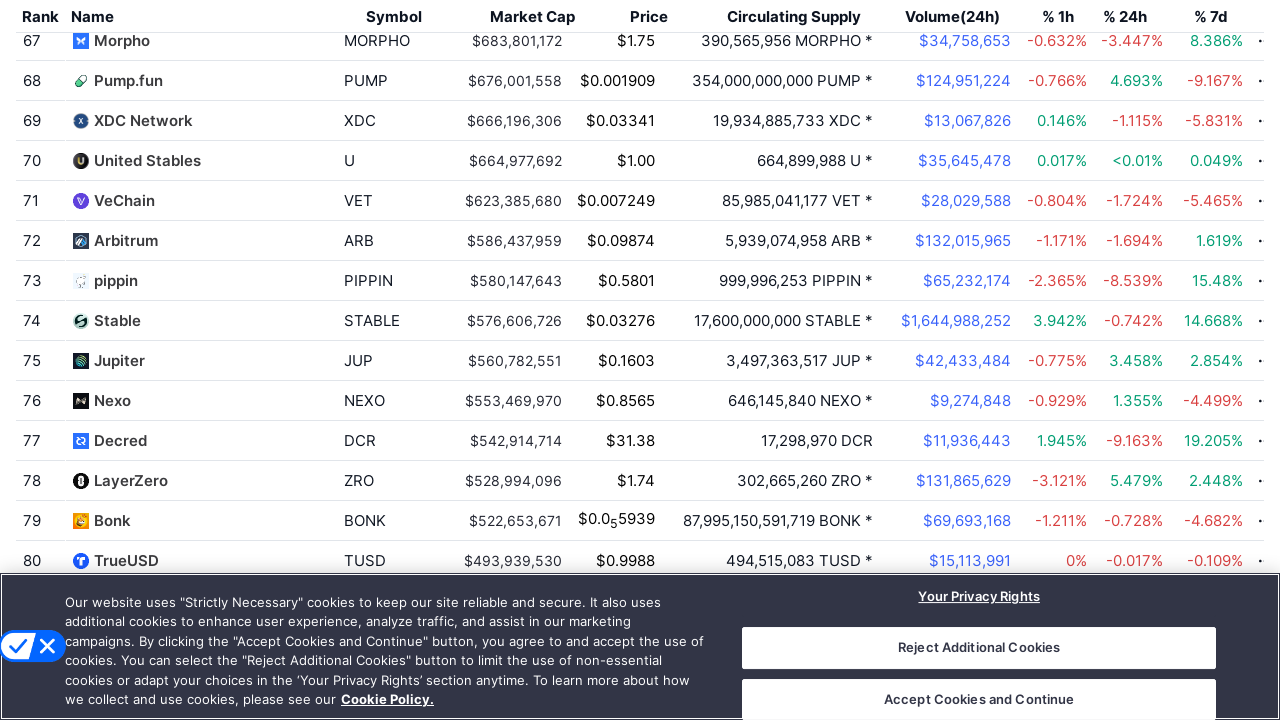

Waited 2 seconds after scrolling
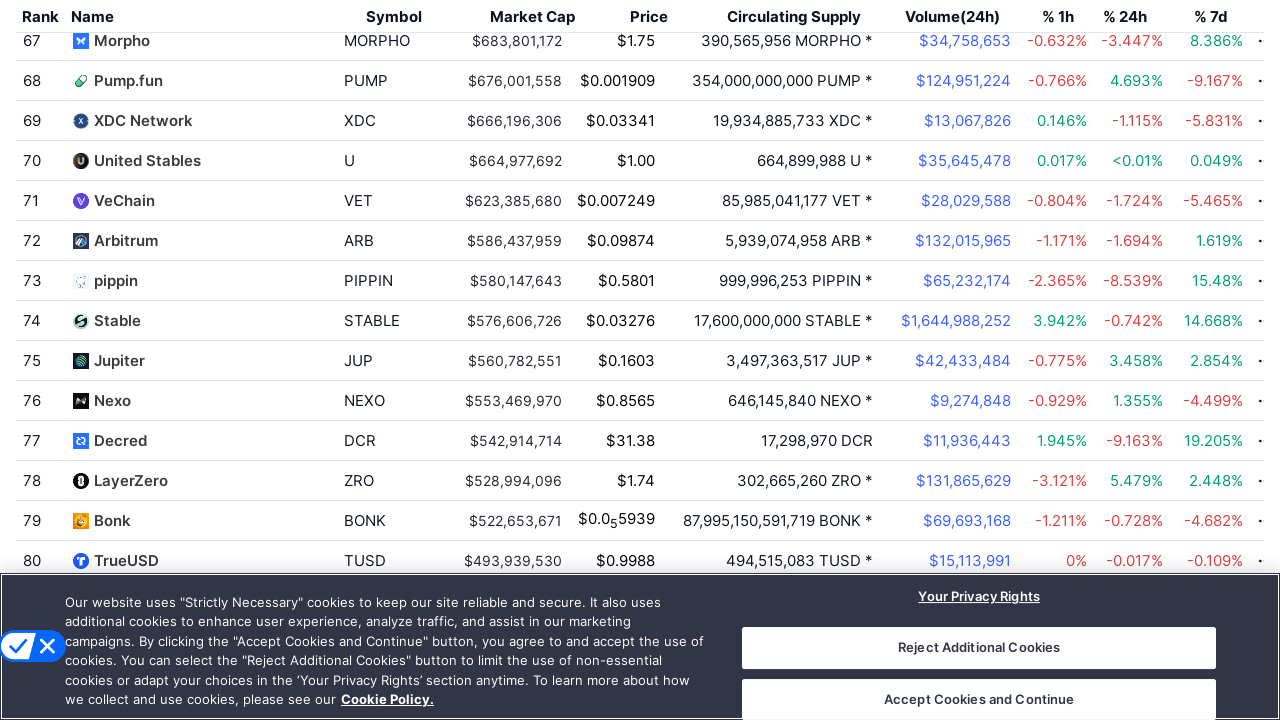

Retrieved total scroll height: 9525px
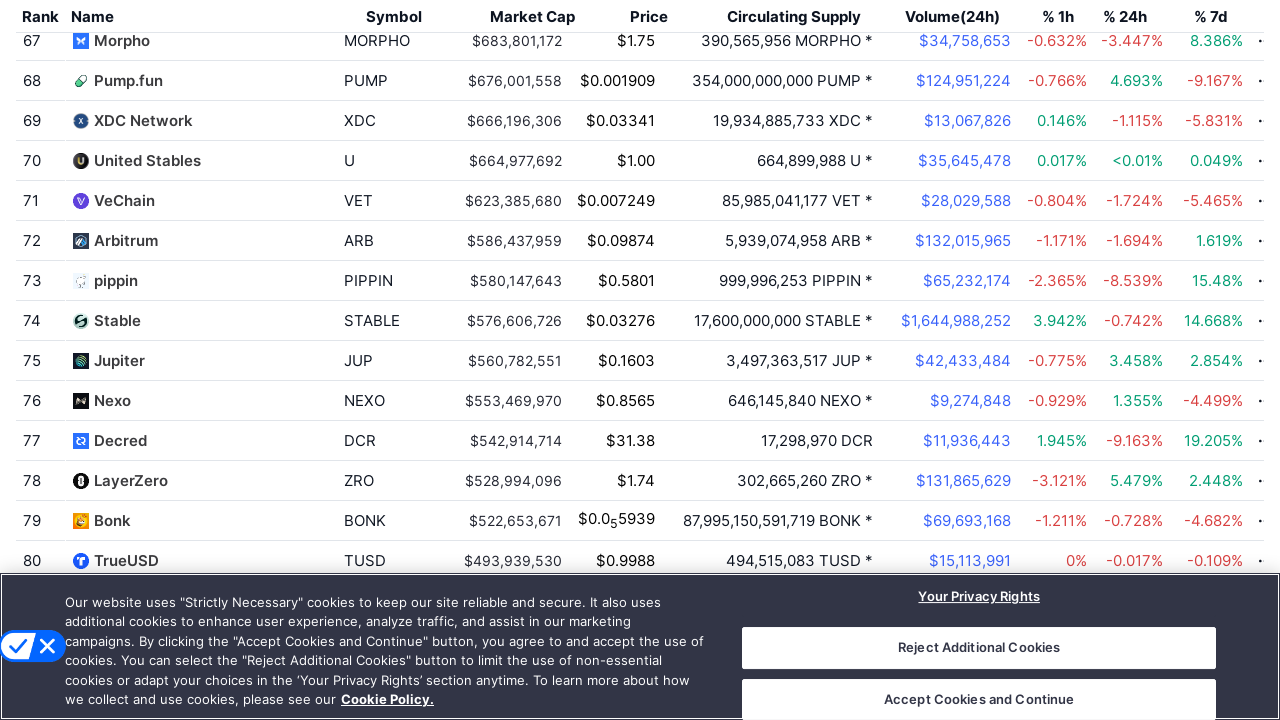

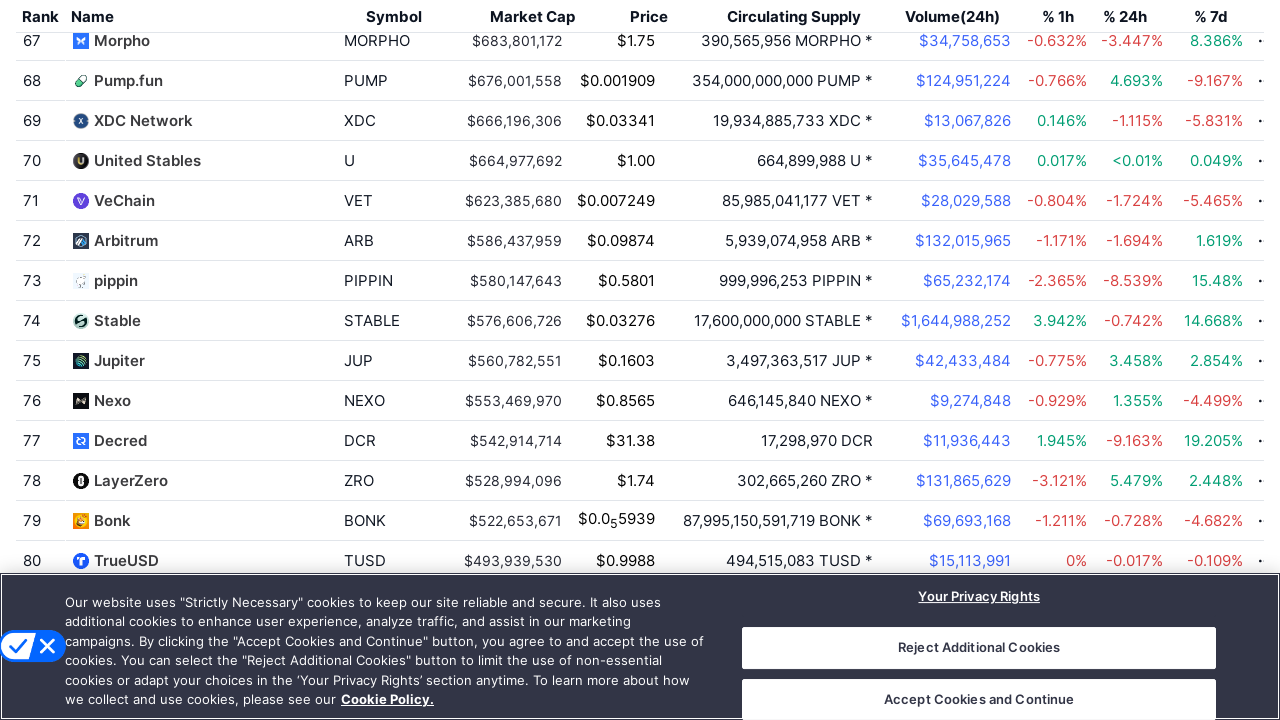